Tests double click functionality by double-clicking on the 'Drag and Drop' link

Starting URL: https://practice.cydeo.com

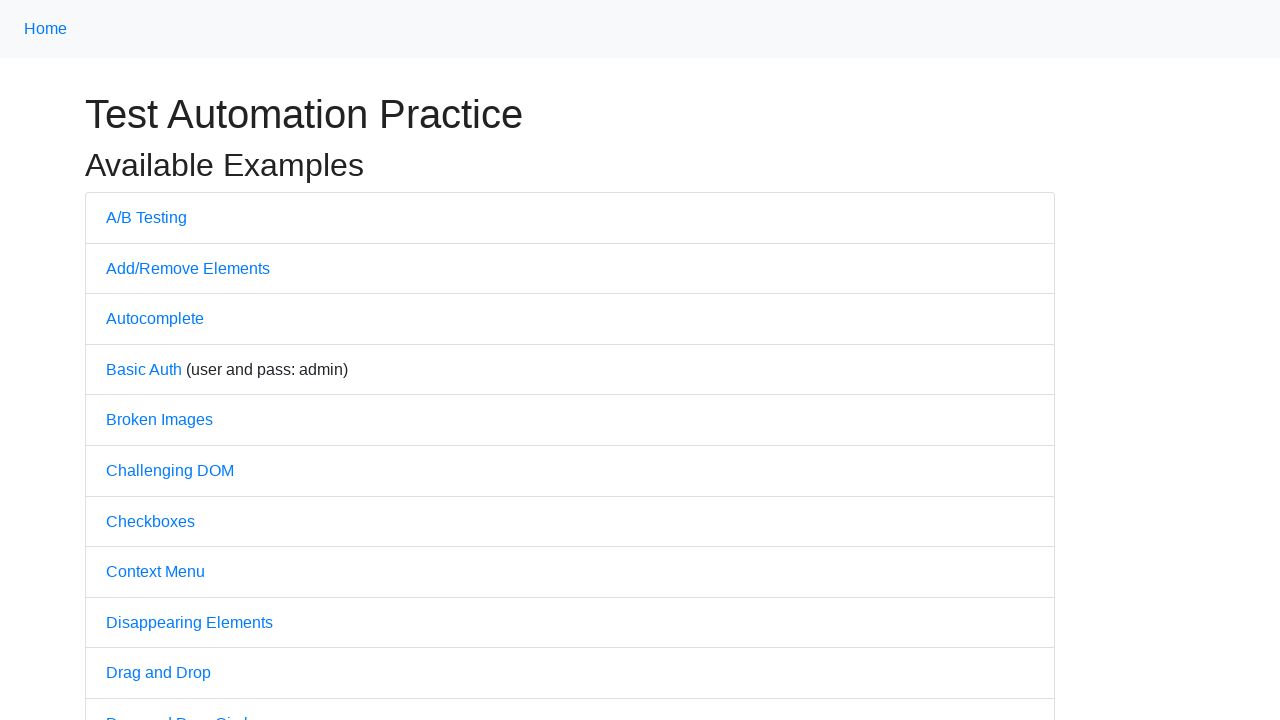

Double-clicked on the 'Drag and Drop' link at (158, 673) on text='Drag and Drop'
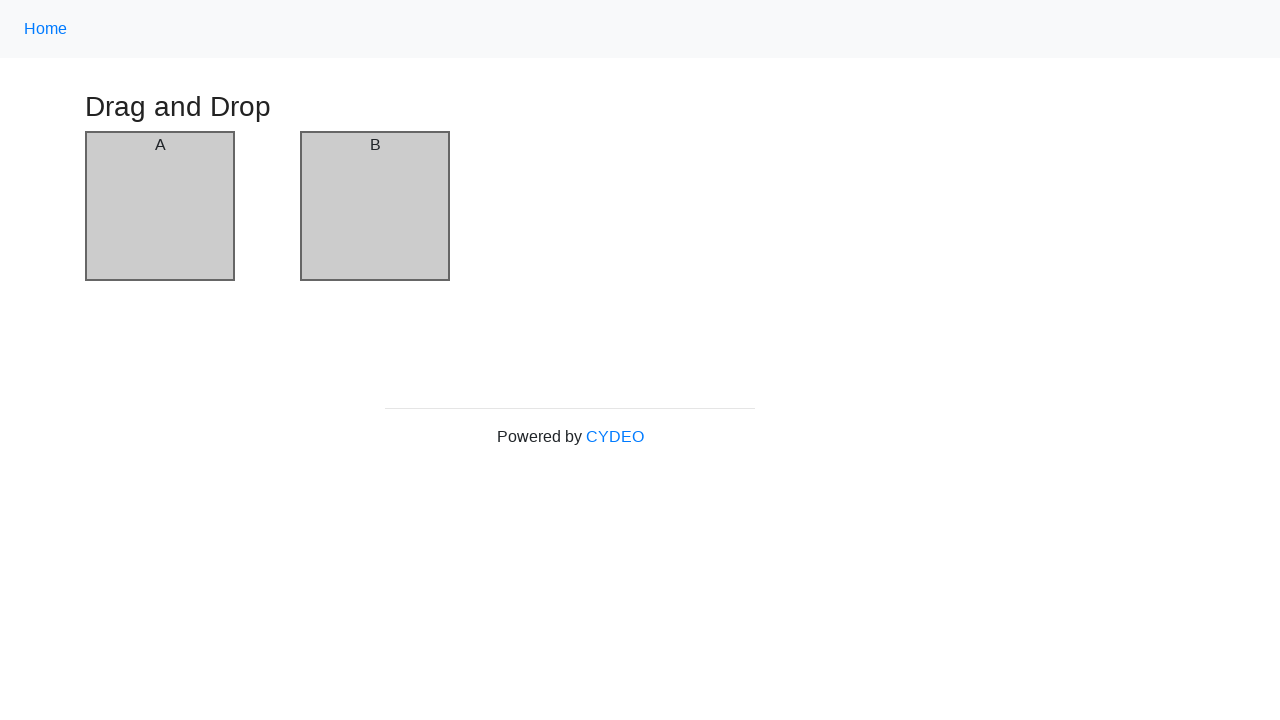

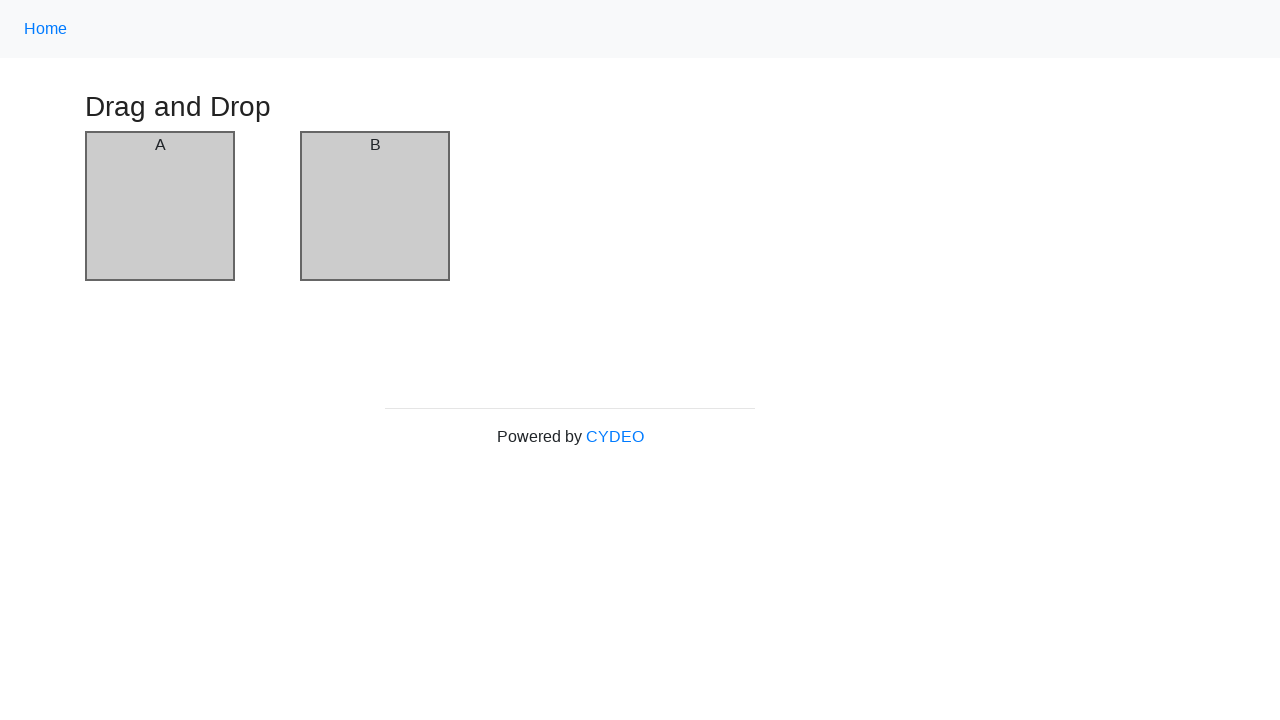